Fills out a registration form by entering first name, last name, email, phone number, selecting gender and checkbox options

Starting URL: http://demo.automationtesting.in/Register.html

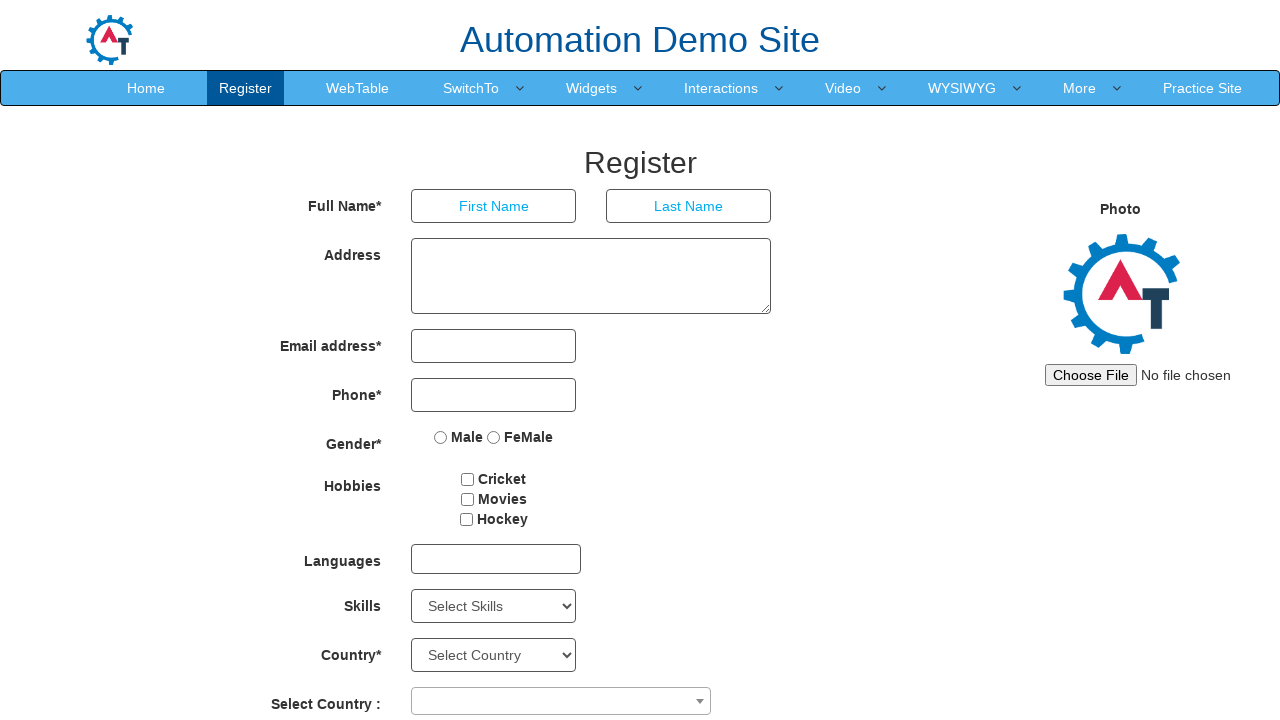

Filled first name field with 'admin' on input[placeholder='First Name']
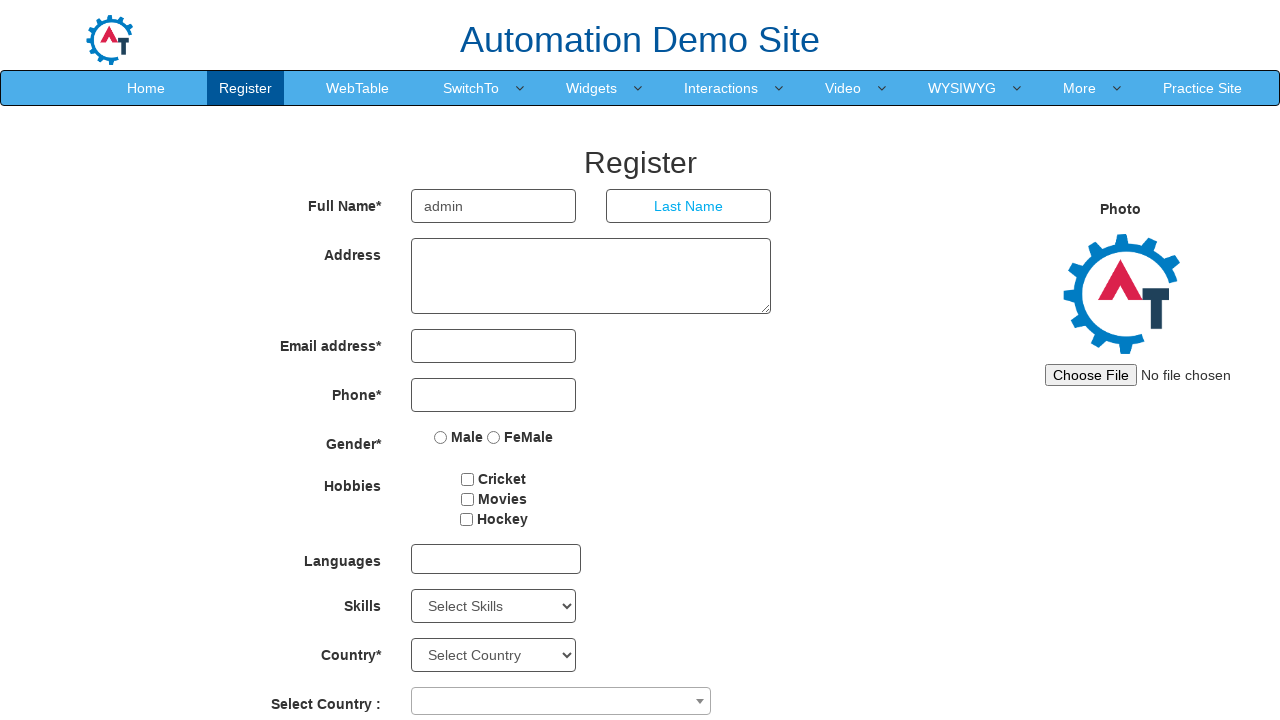

Filled last name field with 'admin' on input[placeholder='Last Name']
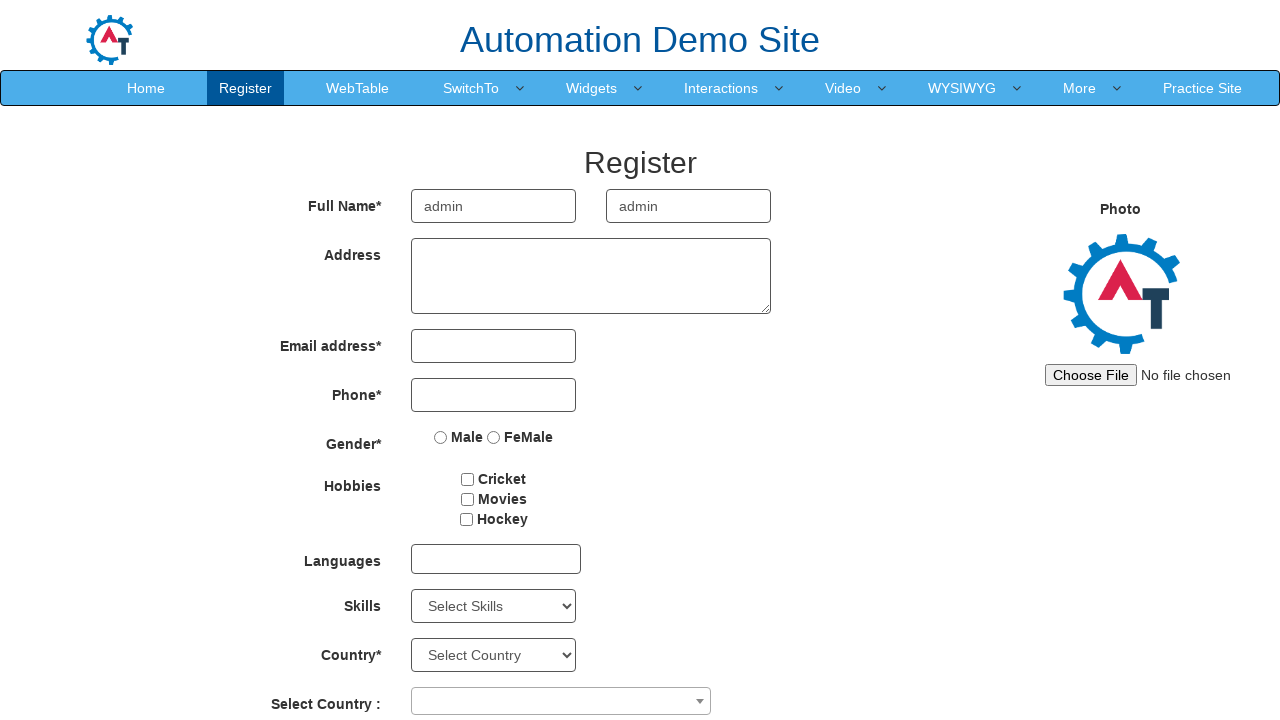

Filled email field with 'testuser@example.com' on input[type='email']
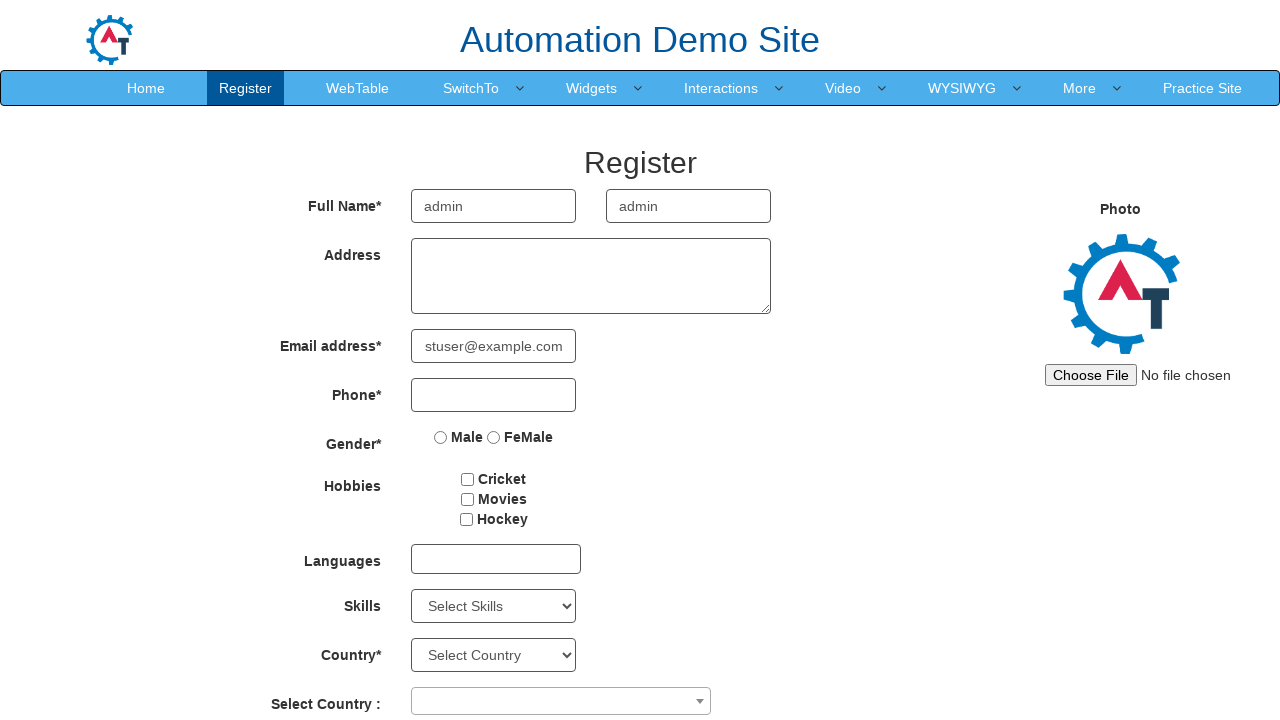

Filled phone number field with '9876543210' on input[type='tel']
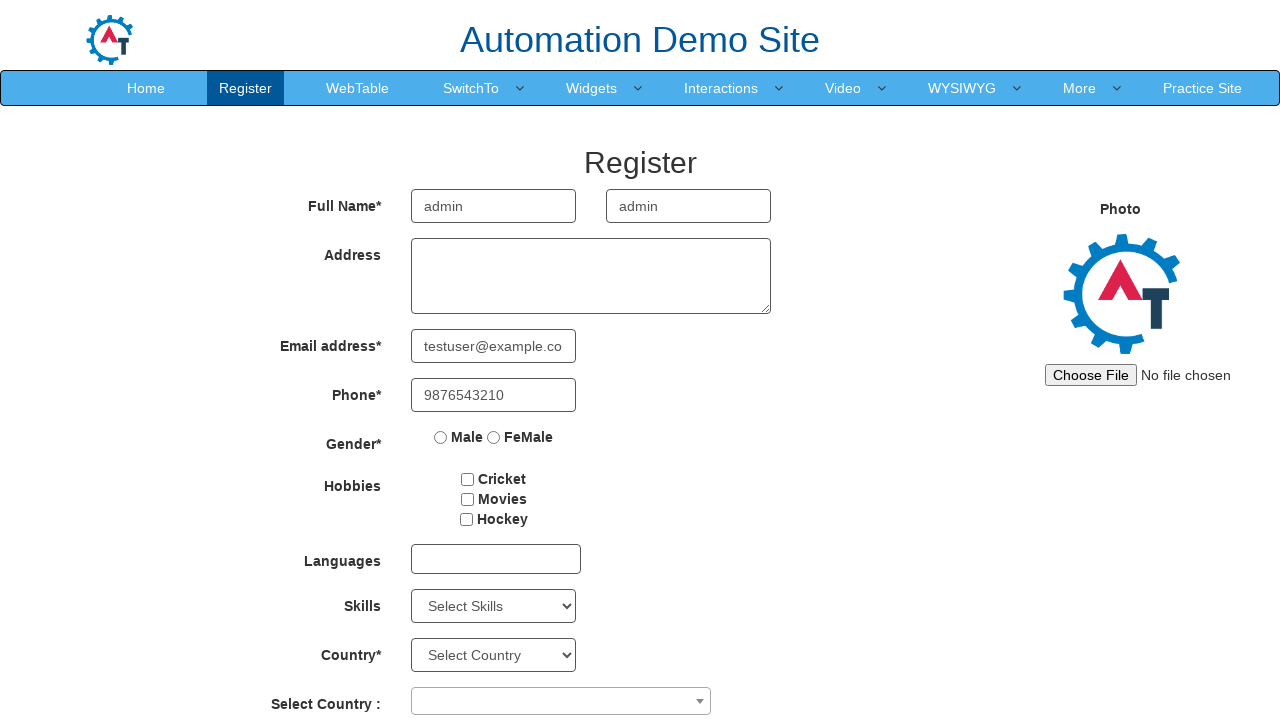

Selected Male gender radio button at (441, 437) on input[value='Male']
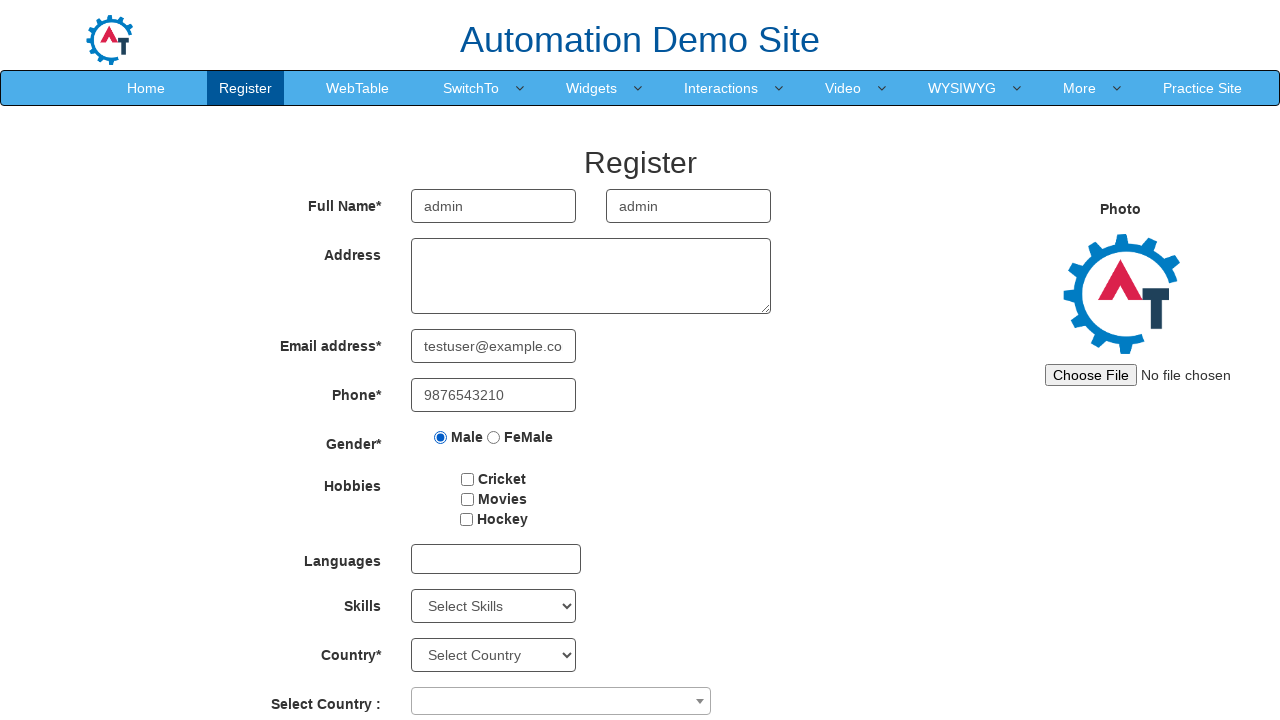

Checked the first checkbox at (468, 479) on #checkbox1
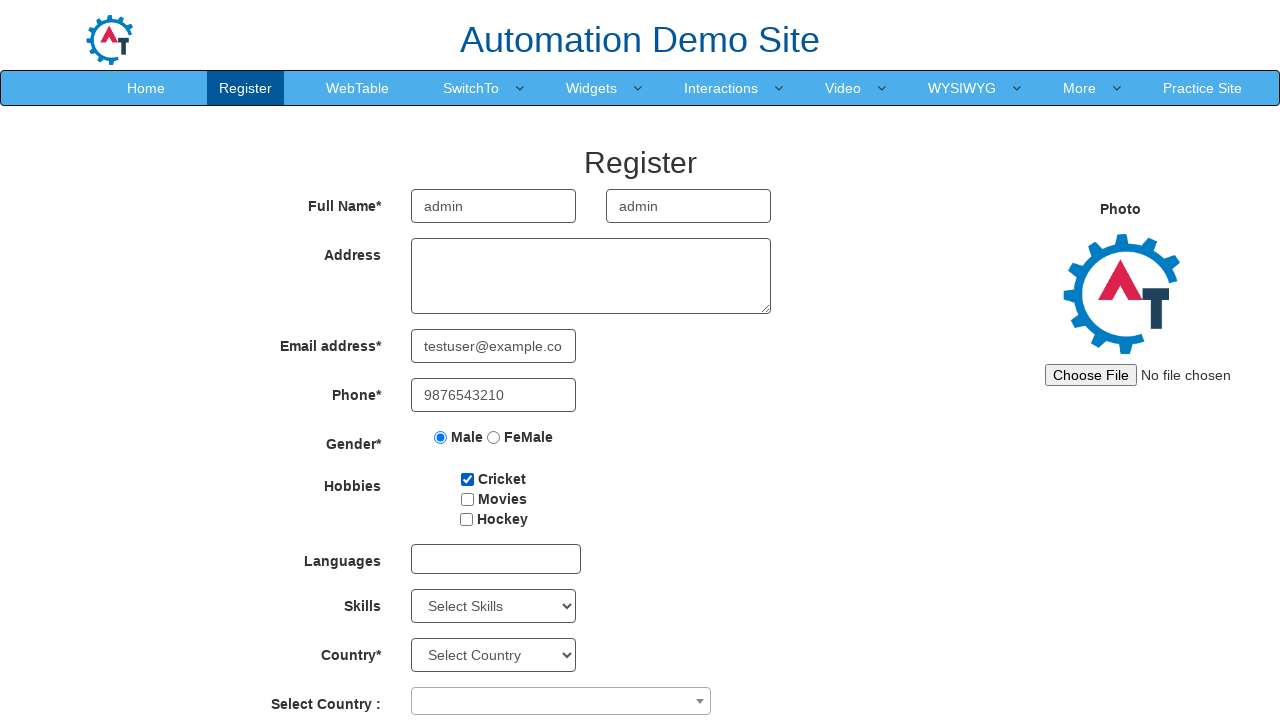

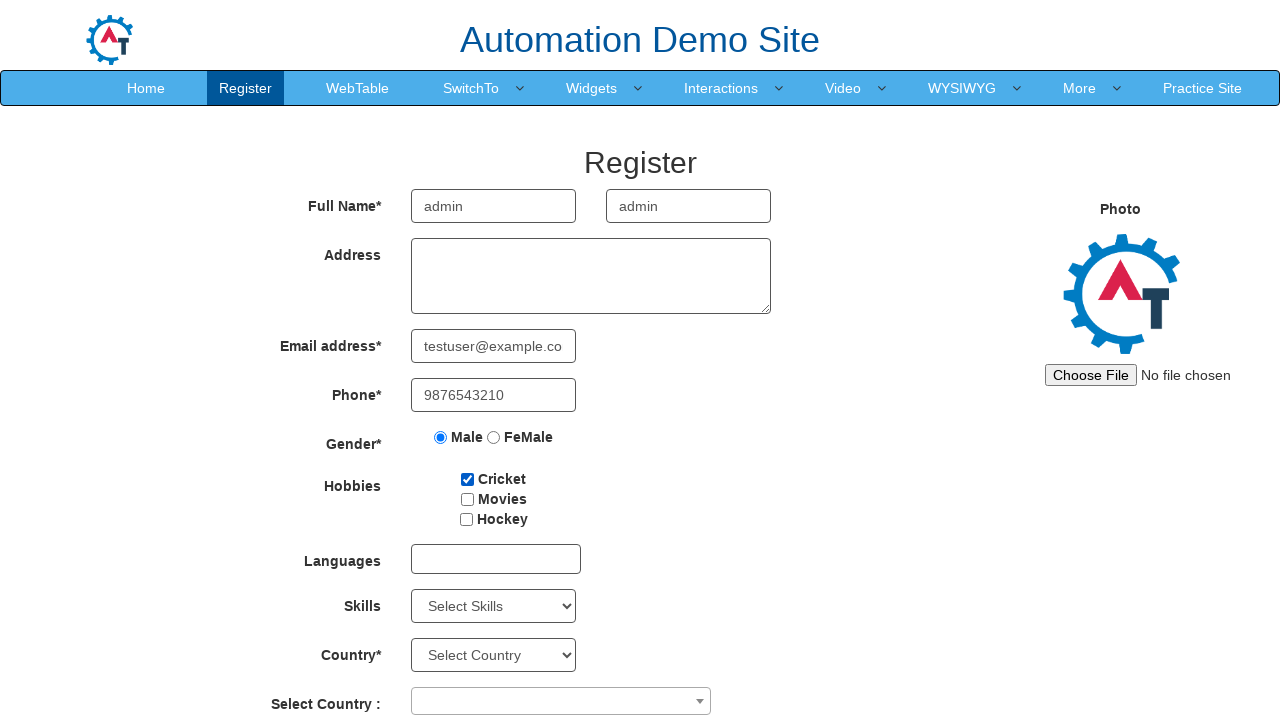